Tests multiple window handling by navigating to a page that opens a new window, switching between windows, and verifying content in both windows

Starting URL: https://the-internet.herokuapp.com/

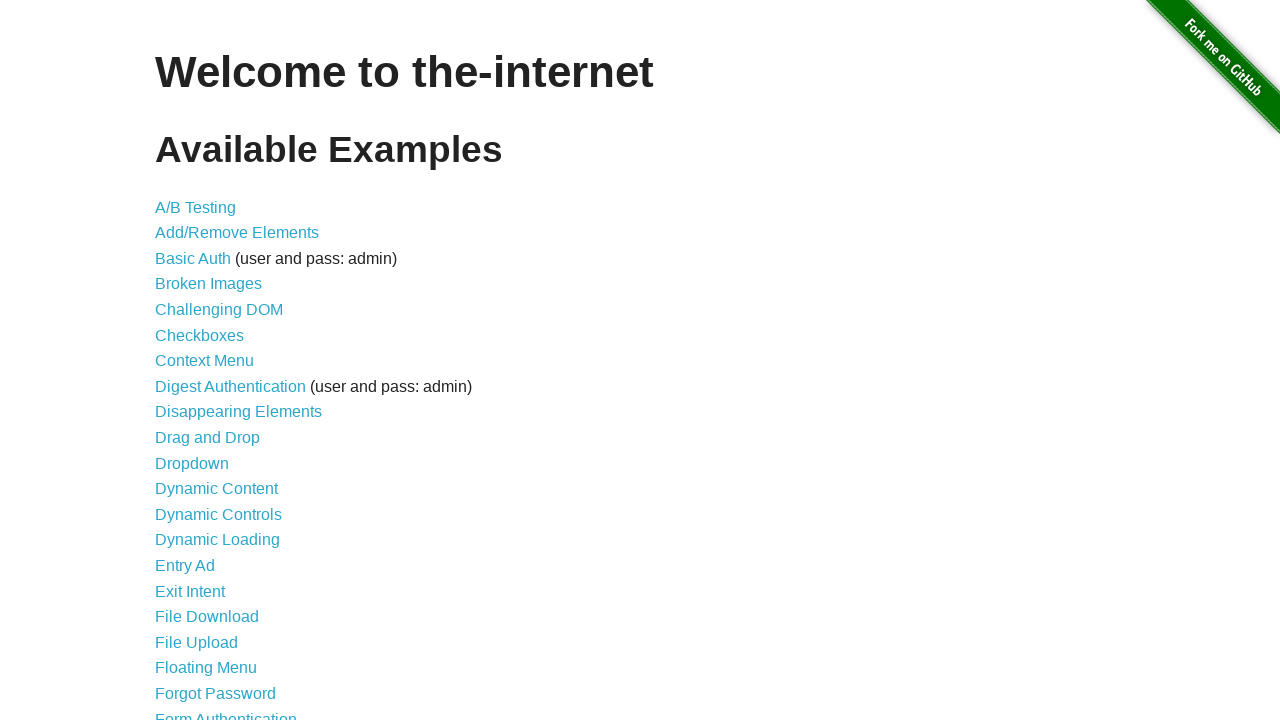

Clicked on 'Multiple Windows' link at (218, 369) on text='Multiple Windows'
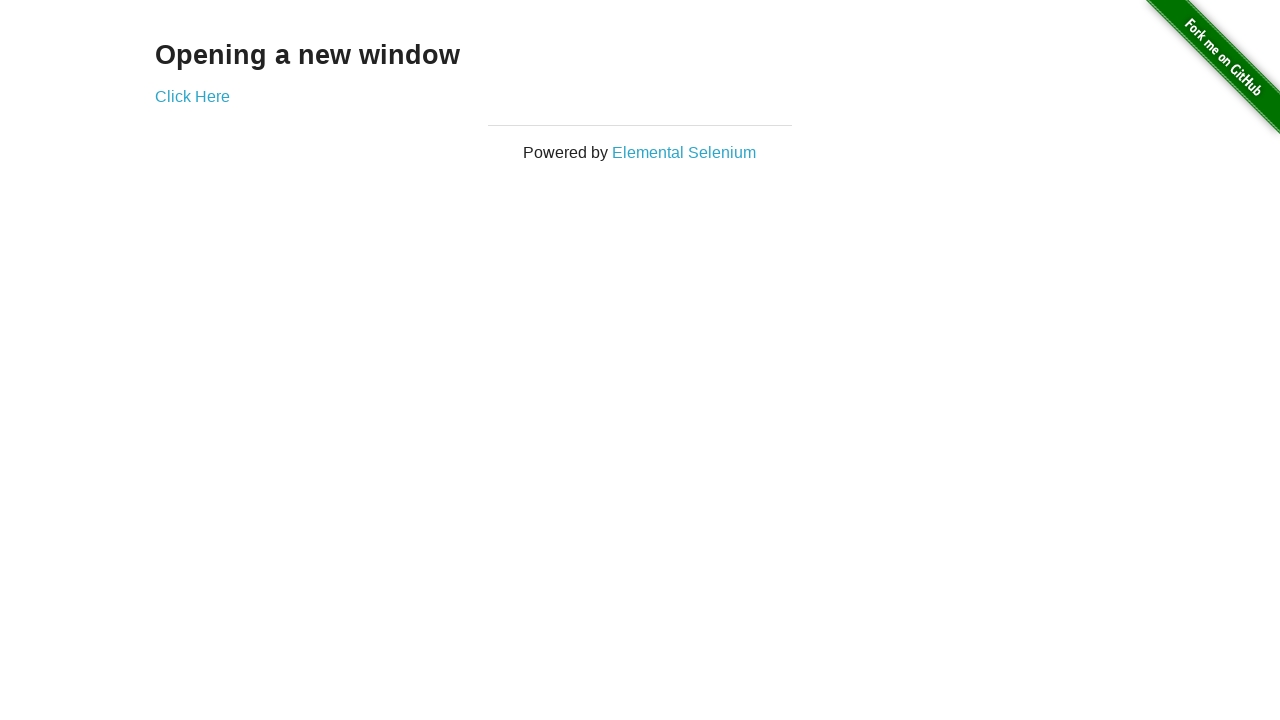

Multiple Windows page loaded with link to open new window
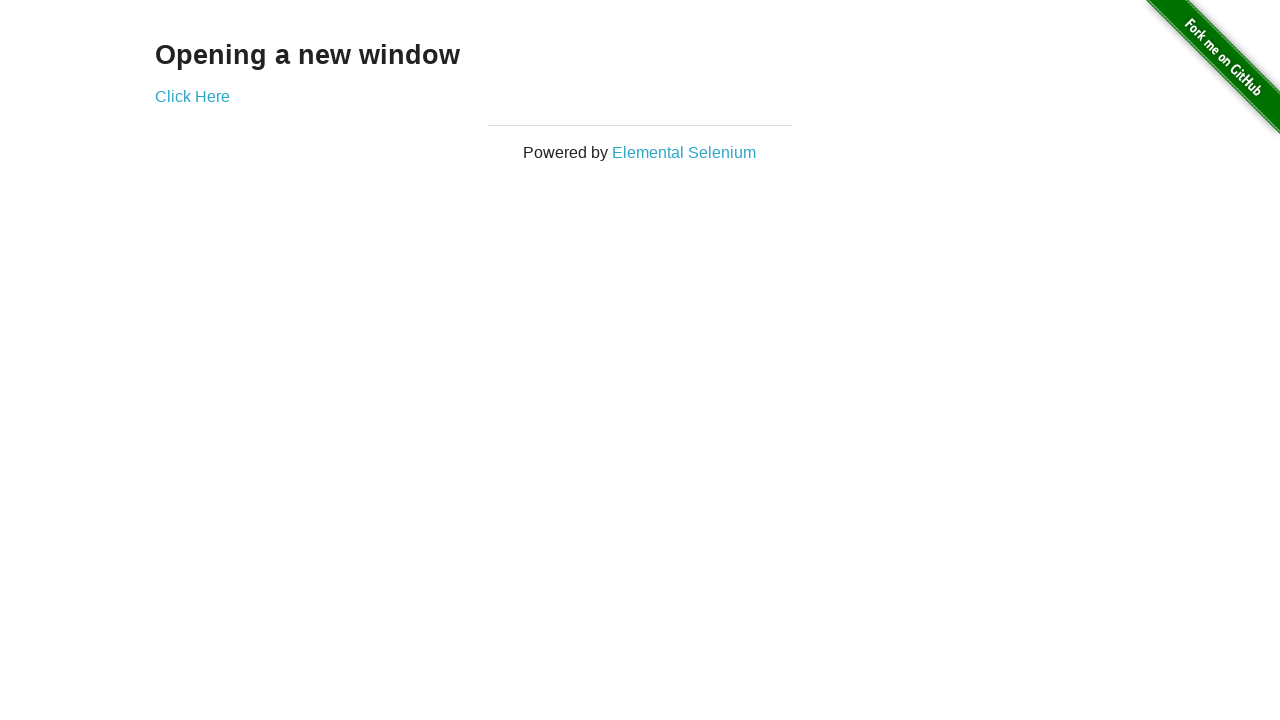

Clicked link to open new window at (192, 96) on a[href='/windows/new']
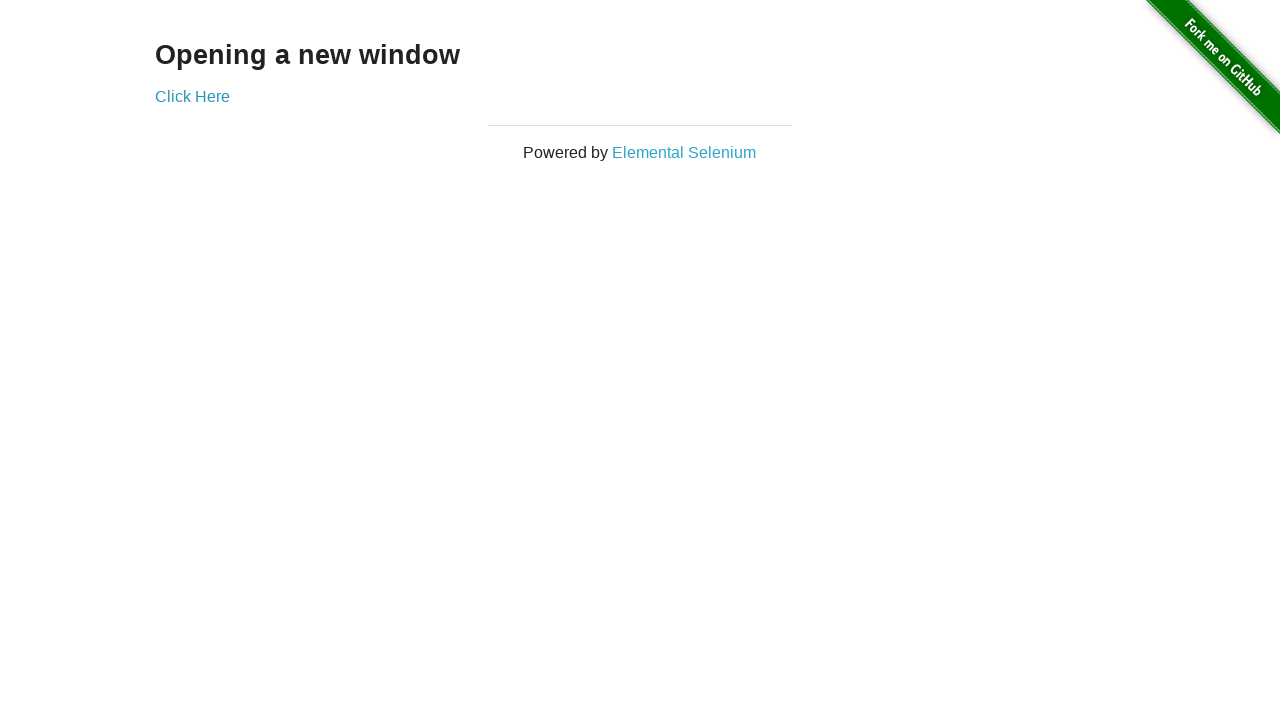

New window opened and captured
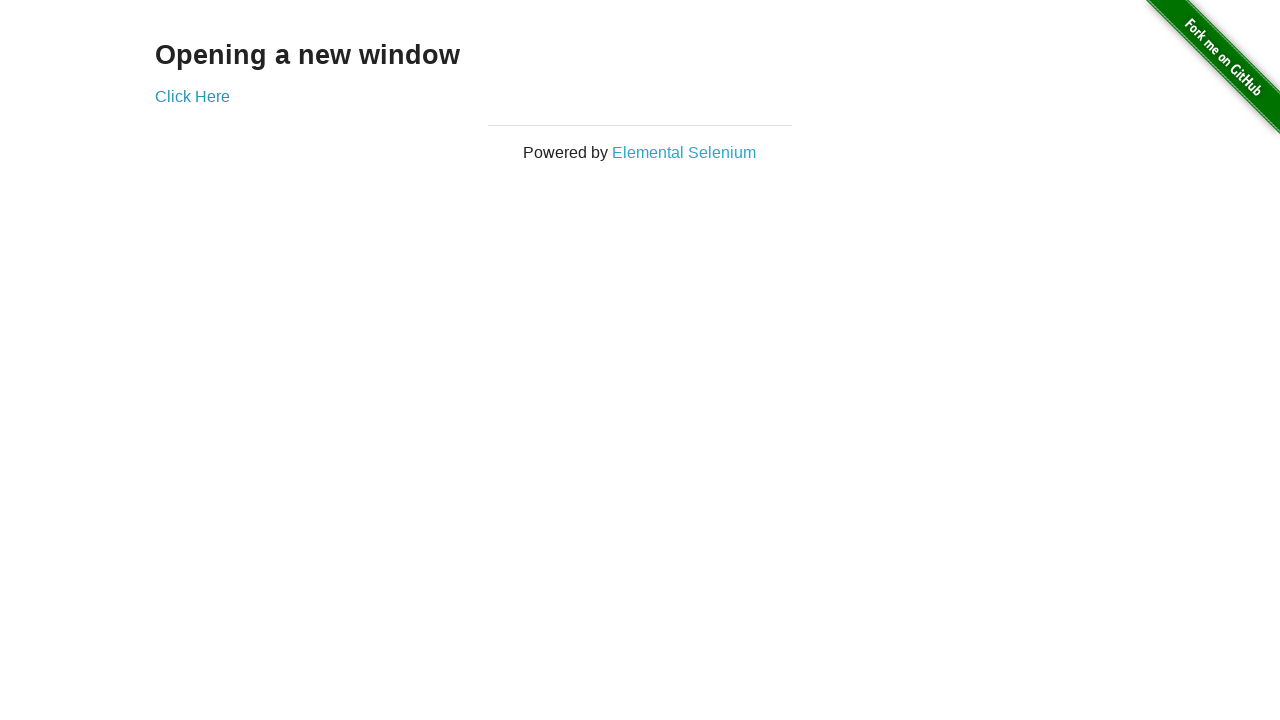

New window content loaded
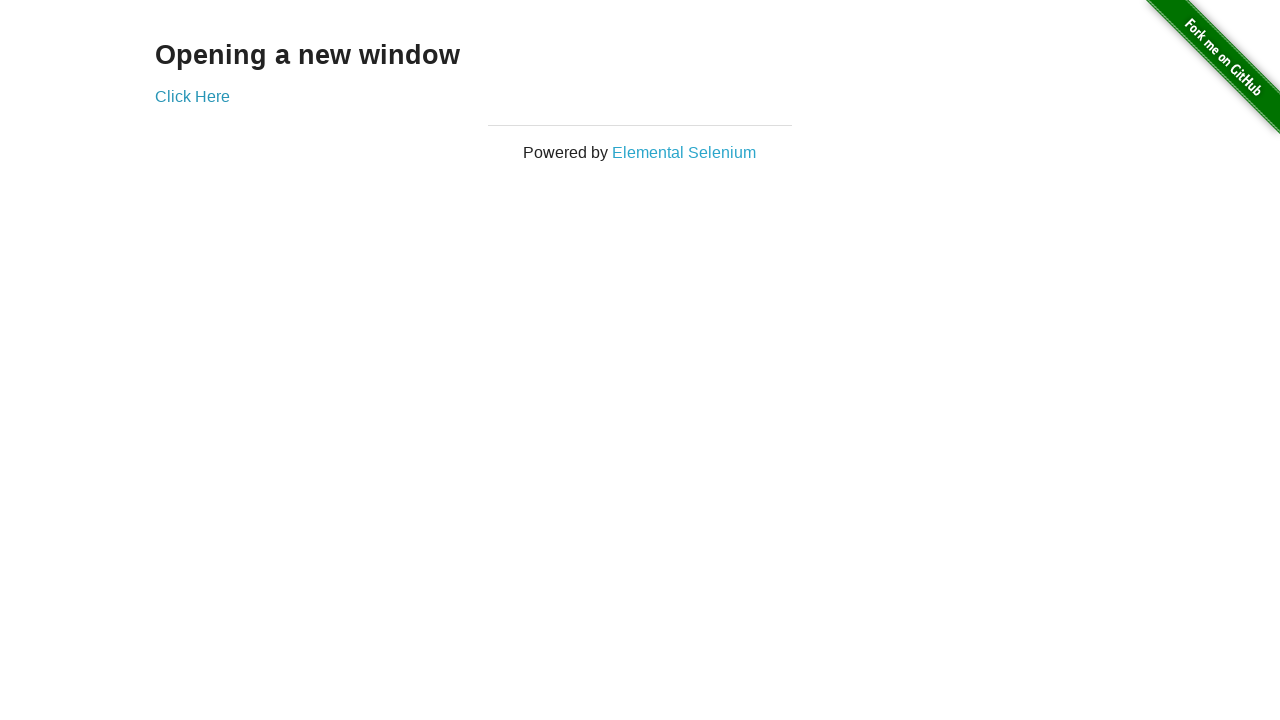

Extracted heading text from new window: 'New Window'
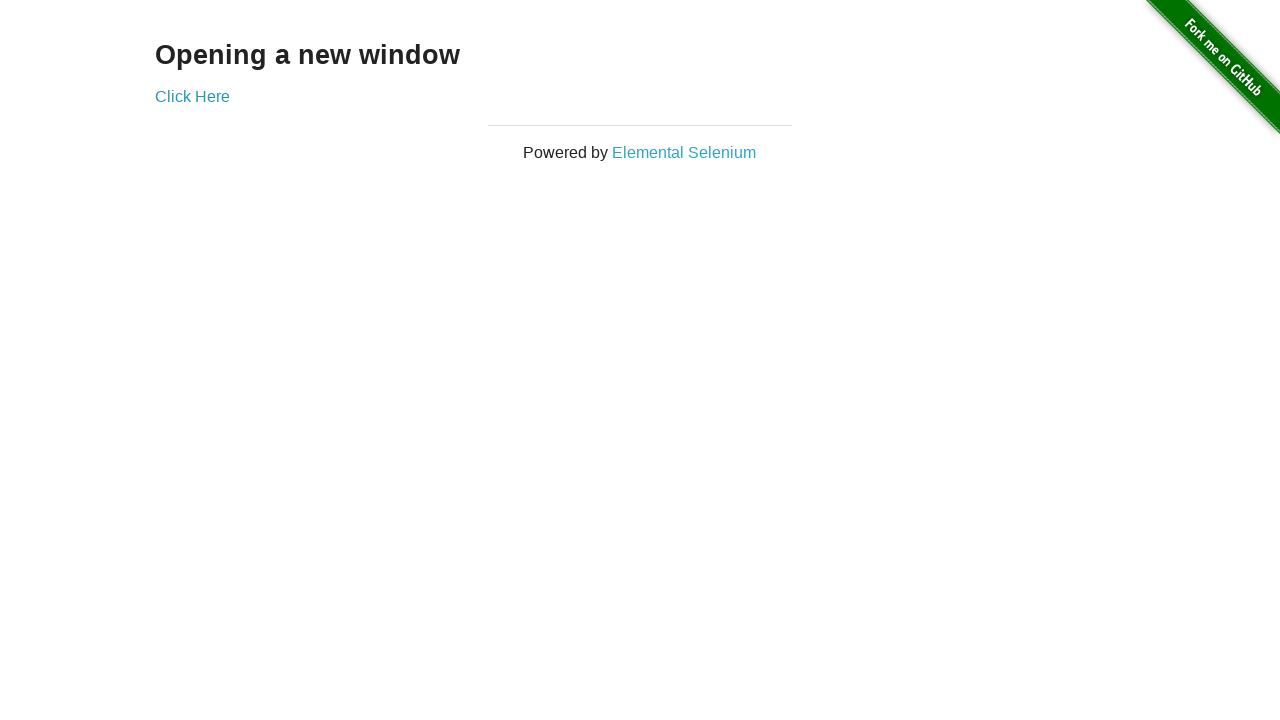

Extracted heading text from parent window: 'Opening a new window'
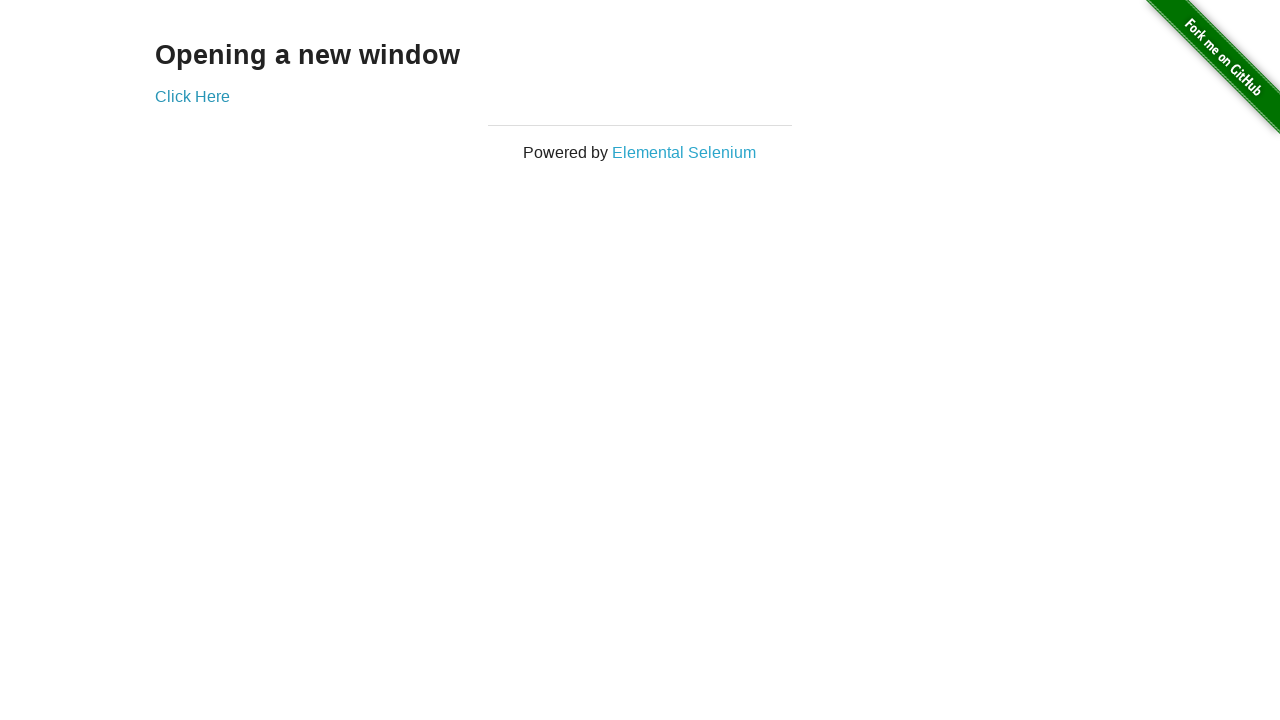

Closed the new window
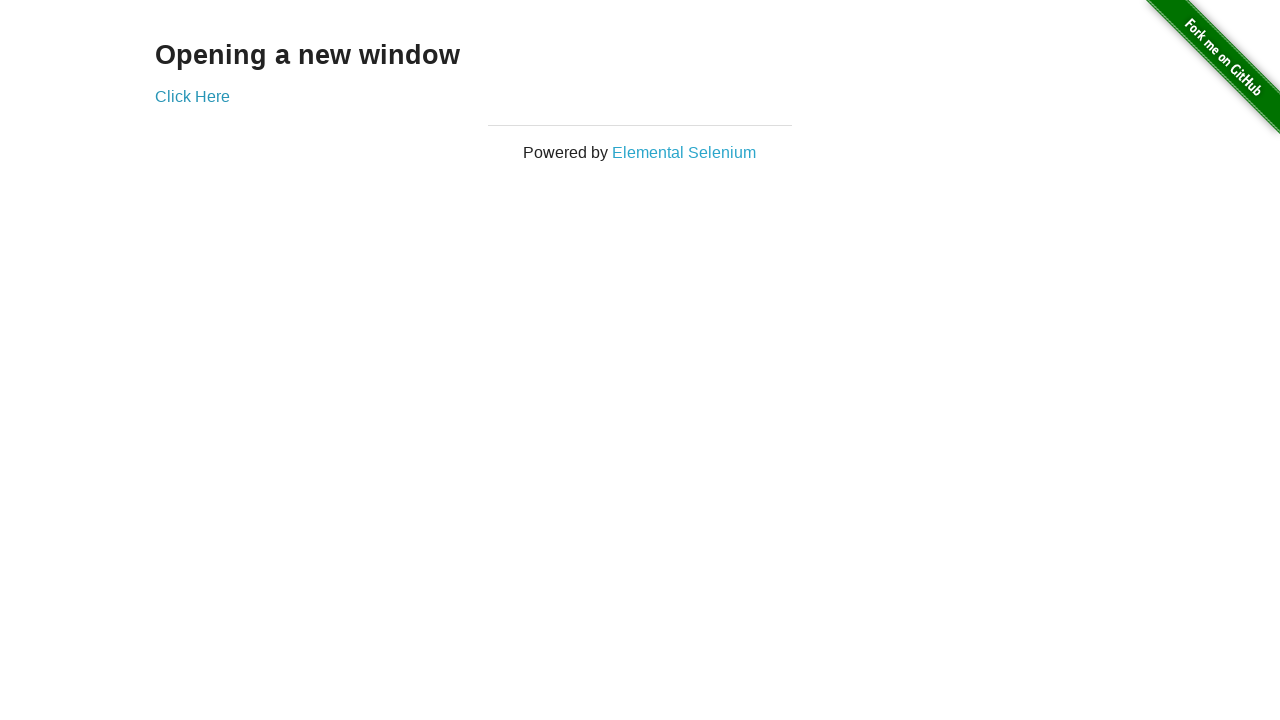

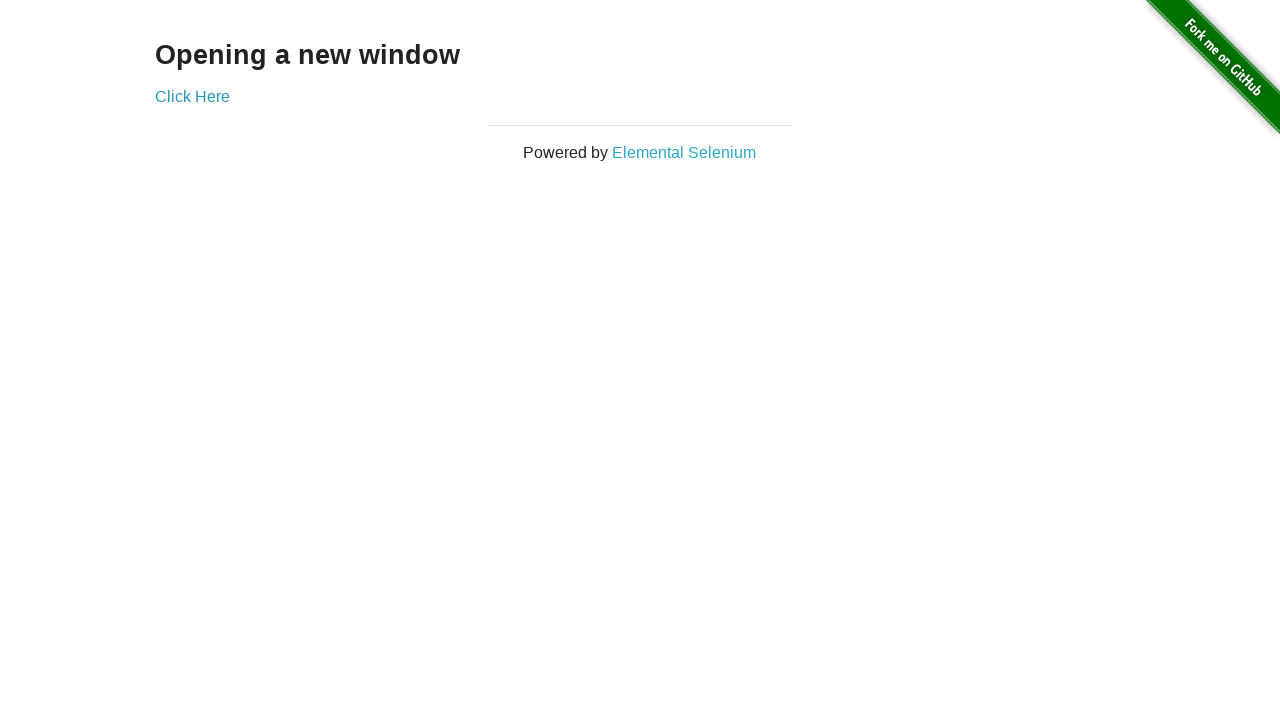